Tests number input field by pressing the UP arrow key multiple times to increment the value

Starting URL: https://the-internet.herokuapp.com/inputs

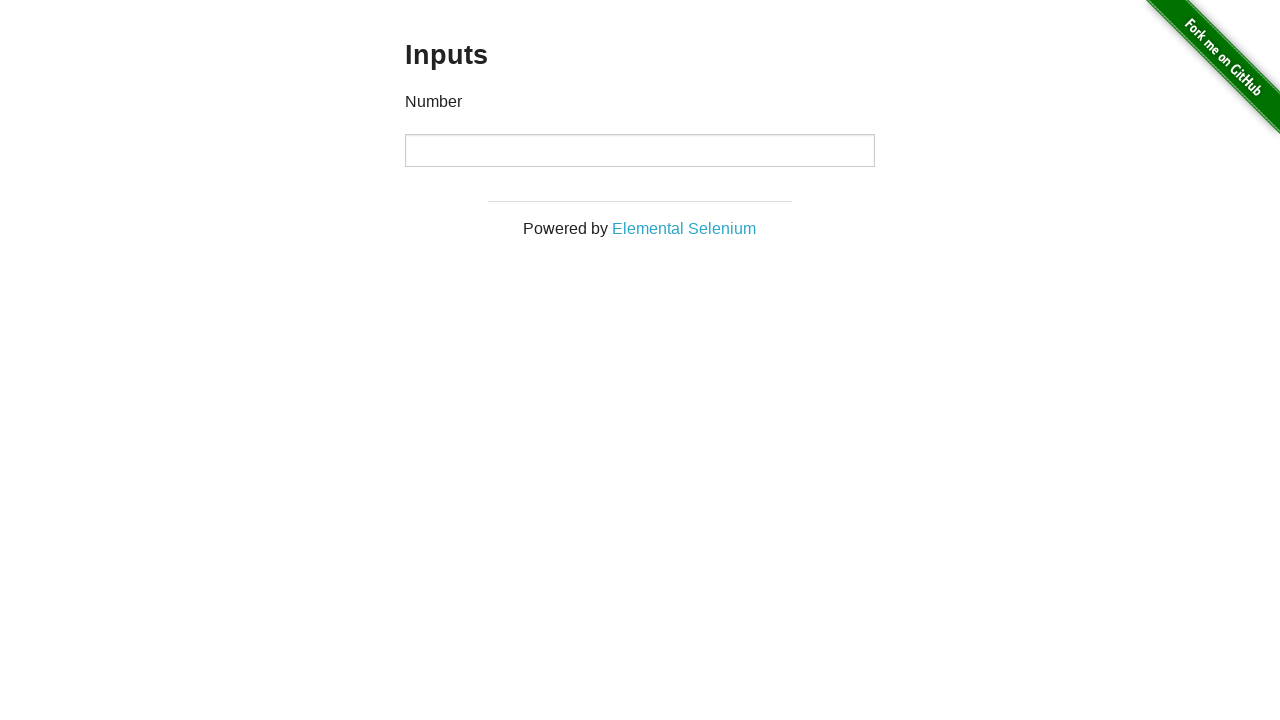

Input field loaded
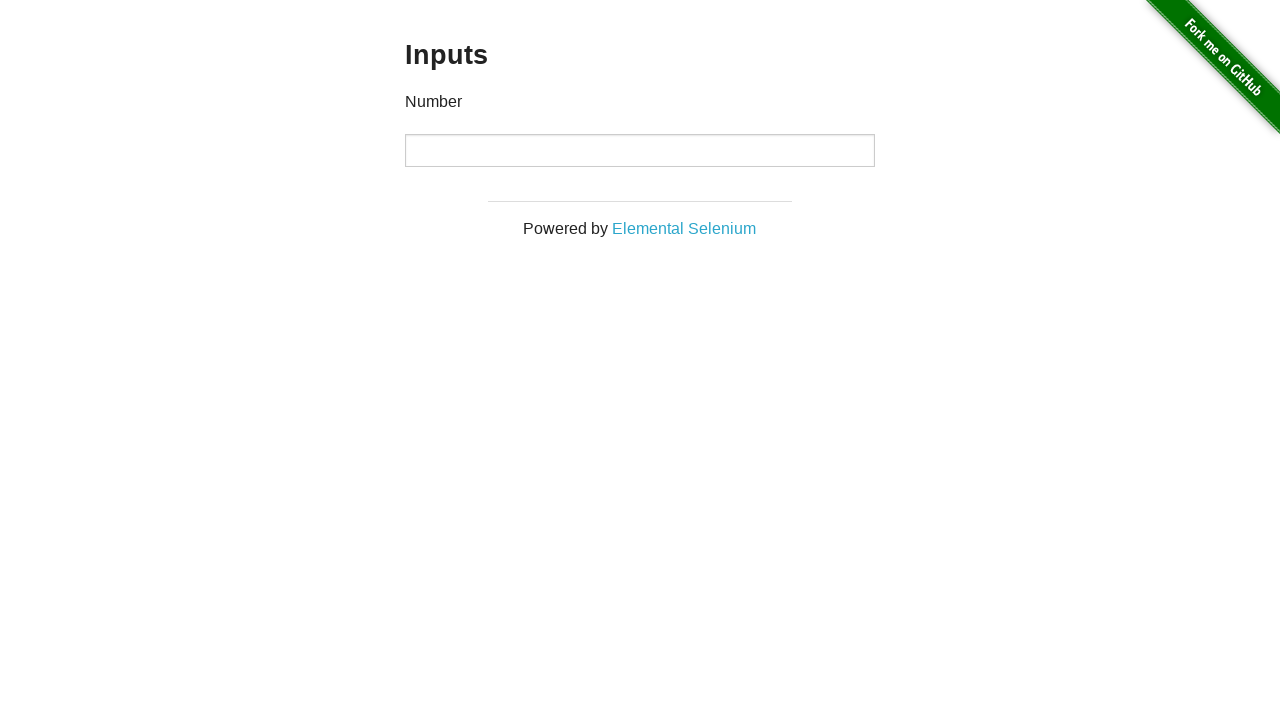

Pressed UP arrow key (increment 1) on input
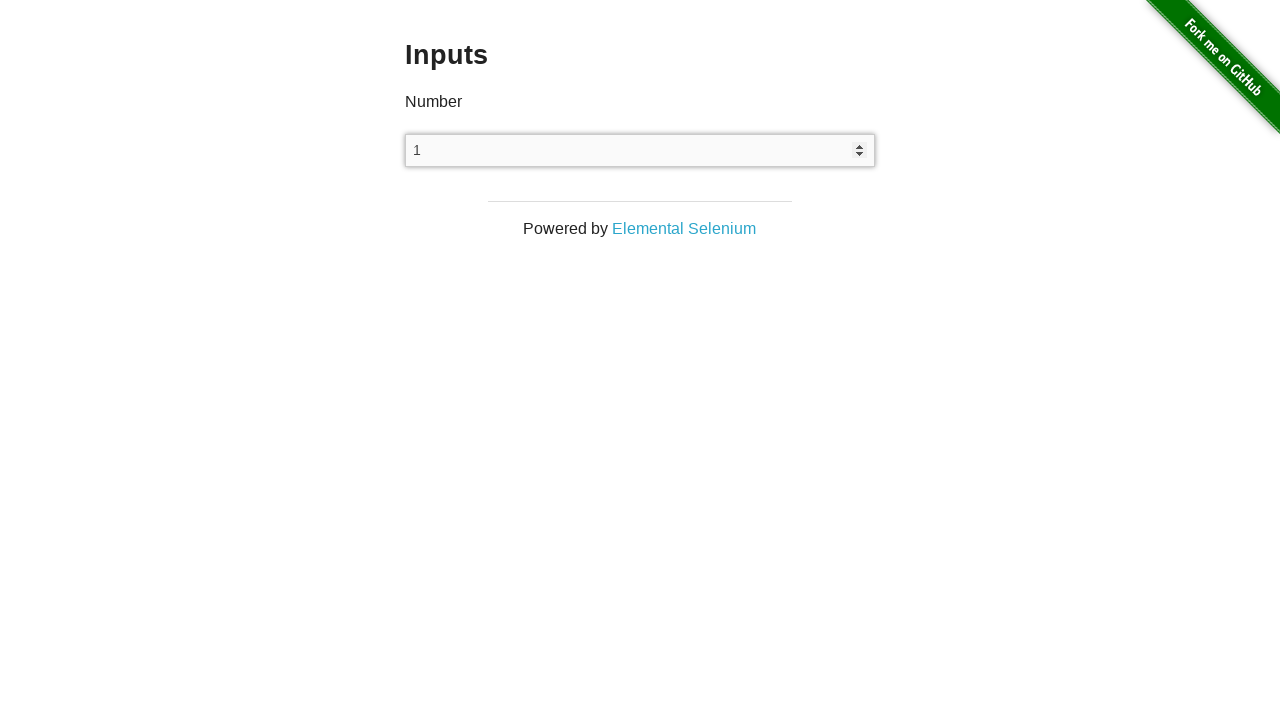

Pressed UP arrow key (increment 2) on input
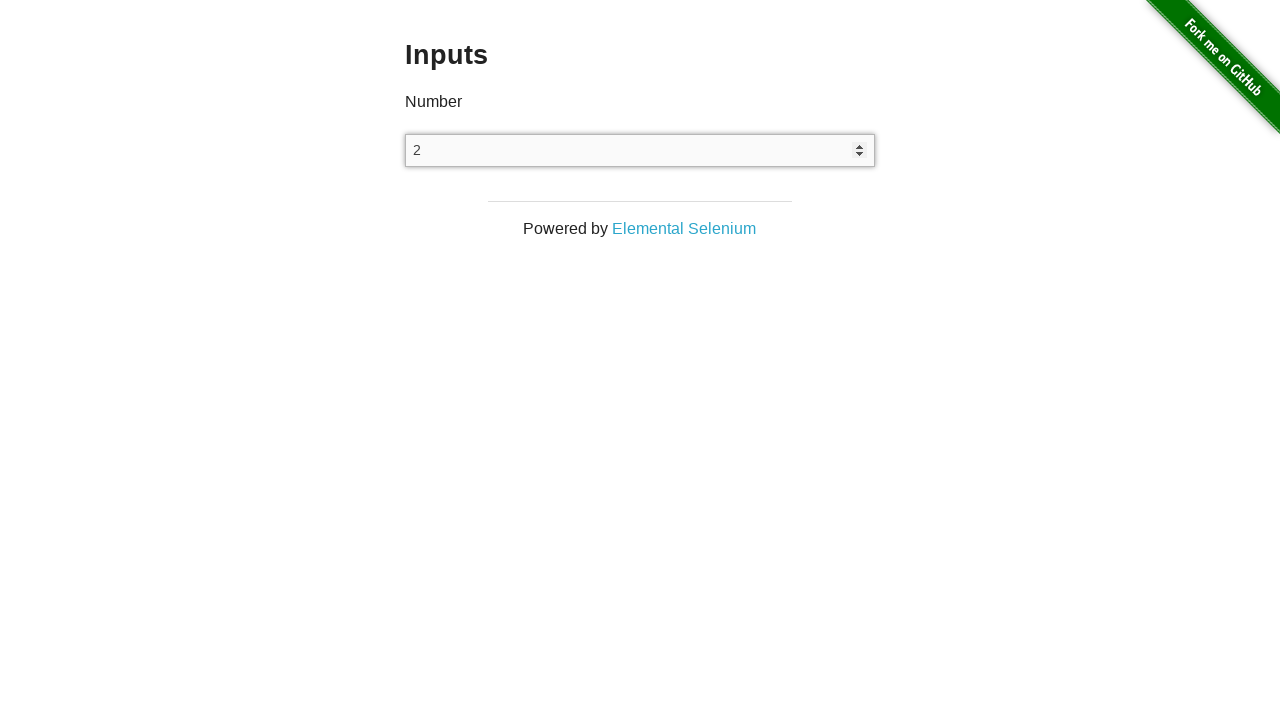

Pressed UP arrow key (increment 3) on input
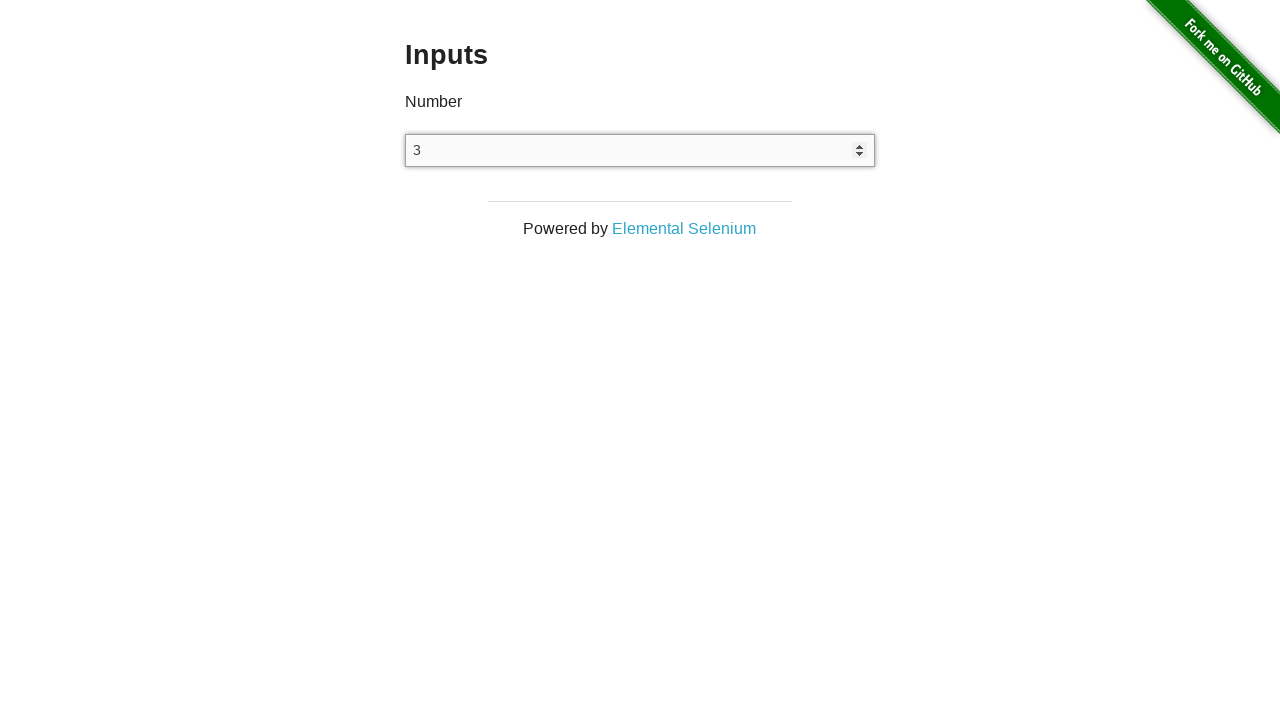

Pressed UP arrow key (increment 4) on input
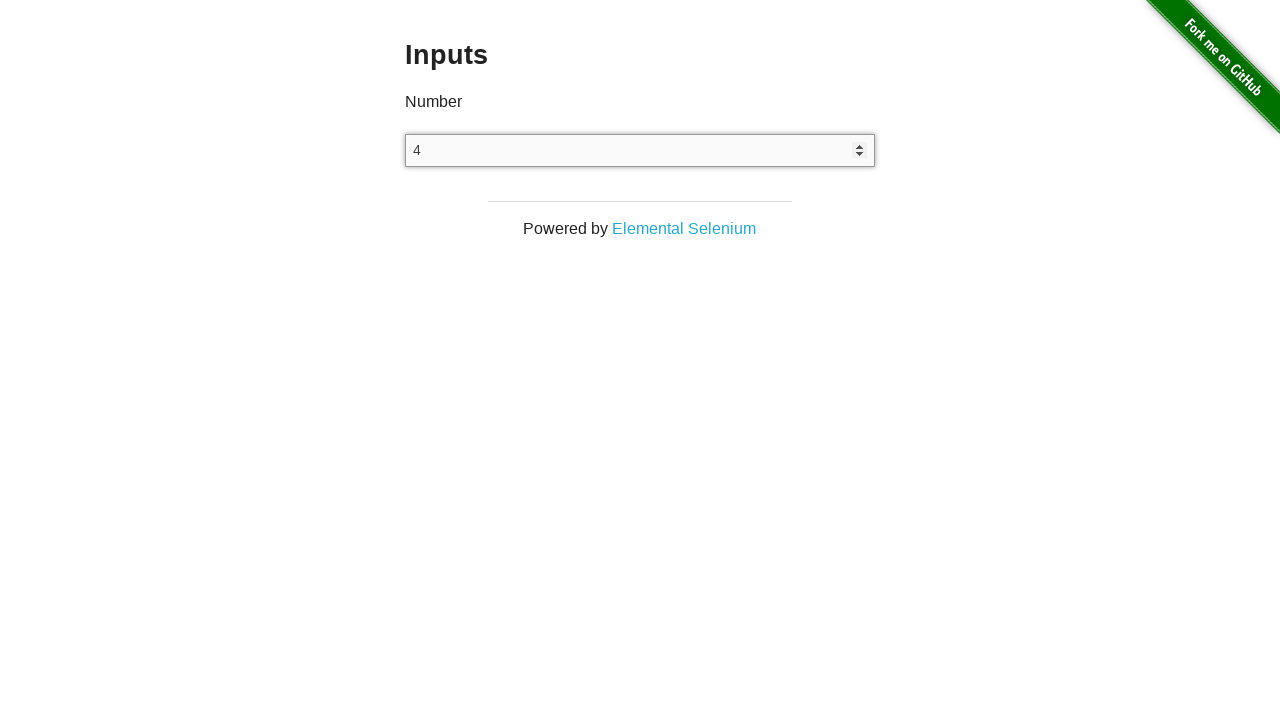

Pressed UP arrow key (increment 5) on input
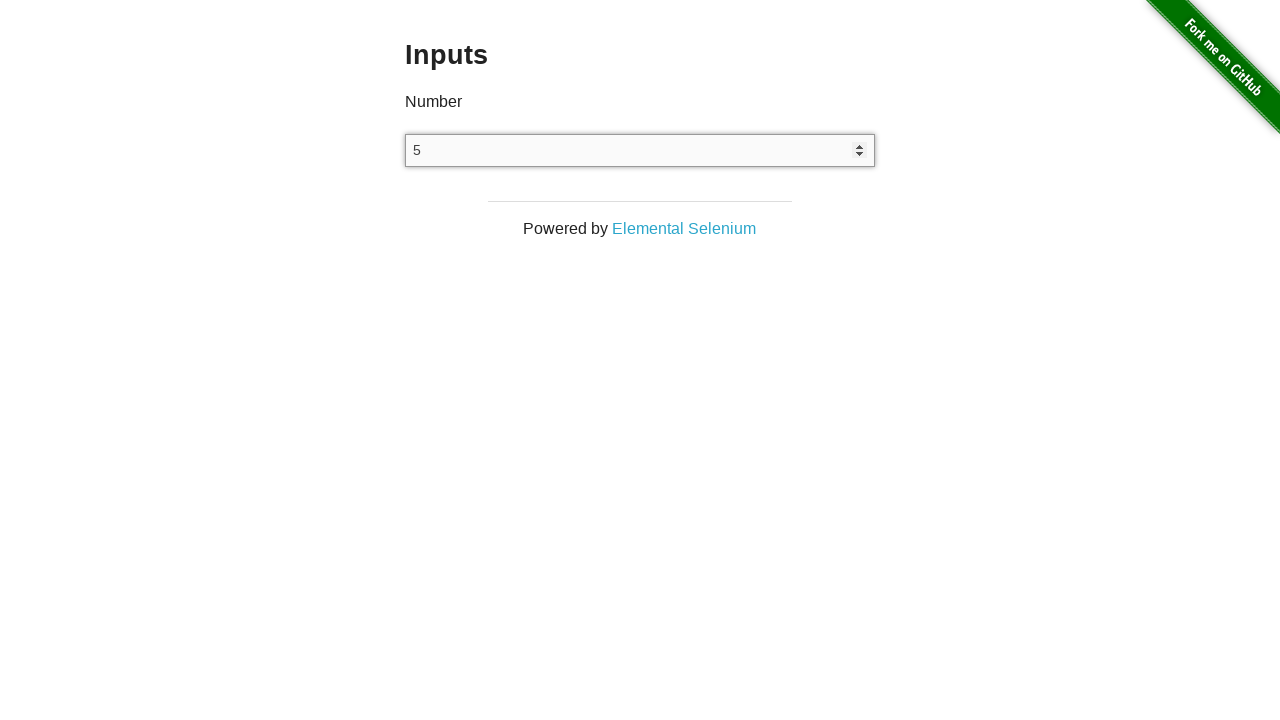

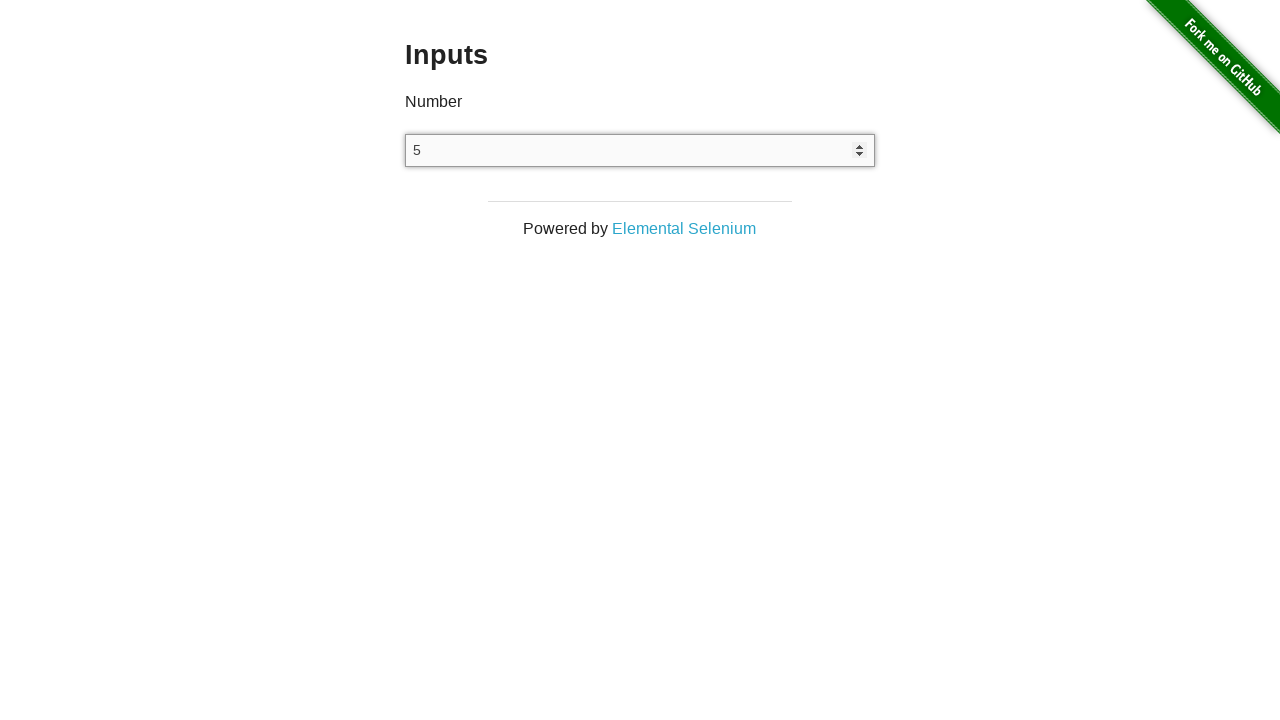